Tests frame navigation by switching between nested frames, filling form fields in different frames, and returning to the parent/default frame

Starting URL: https://www.hyrtutorials.com/p/frames-practice.html

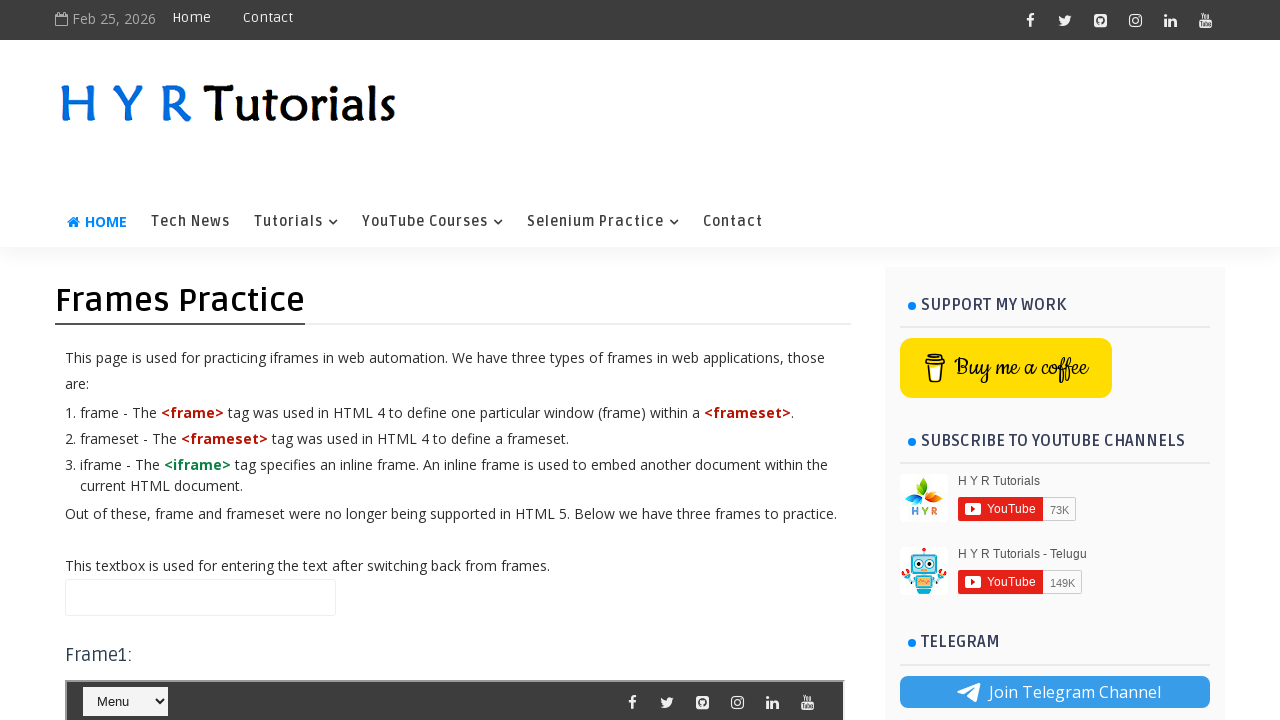

Filled name field in default frame with 'Default Frame Automation' on #name
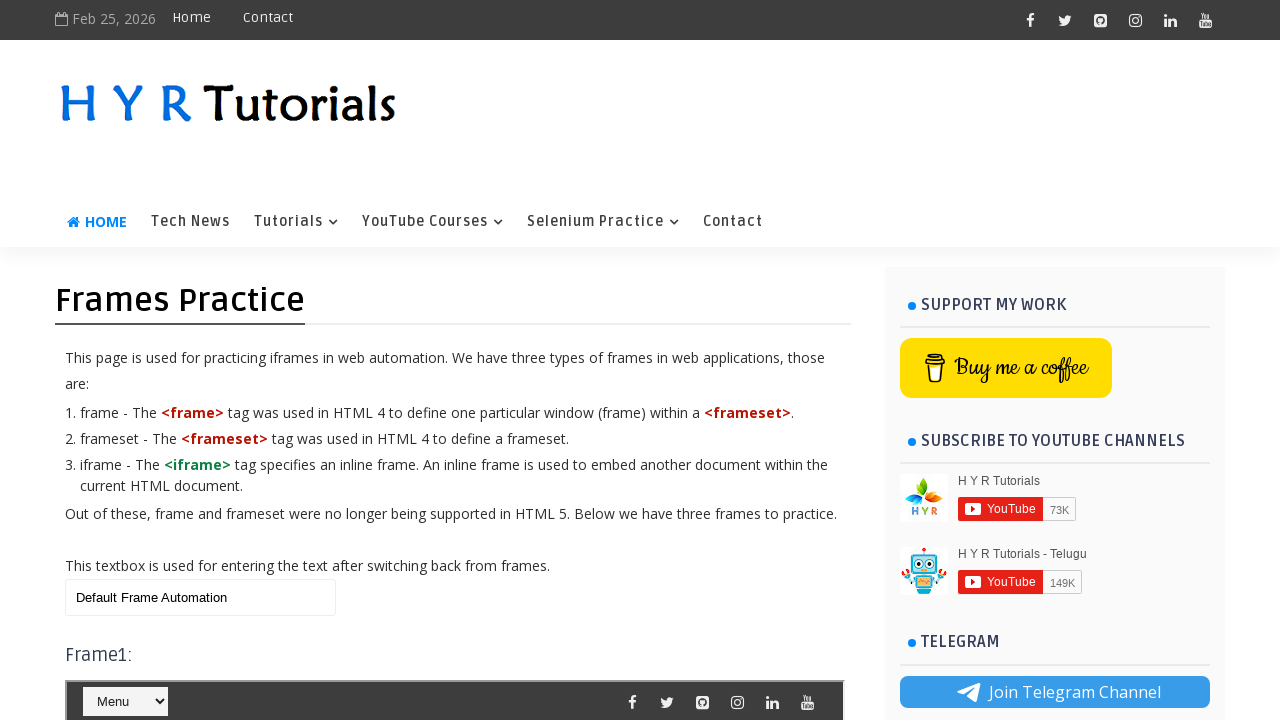

Located frame3
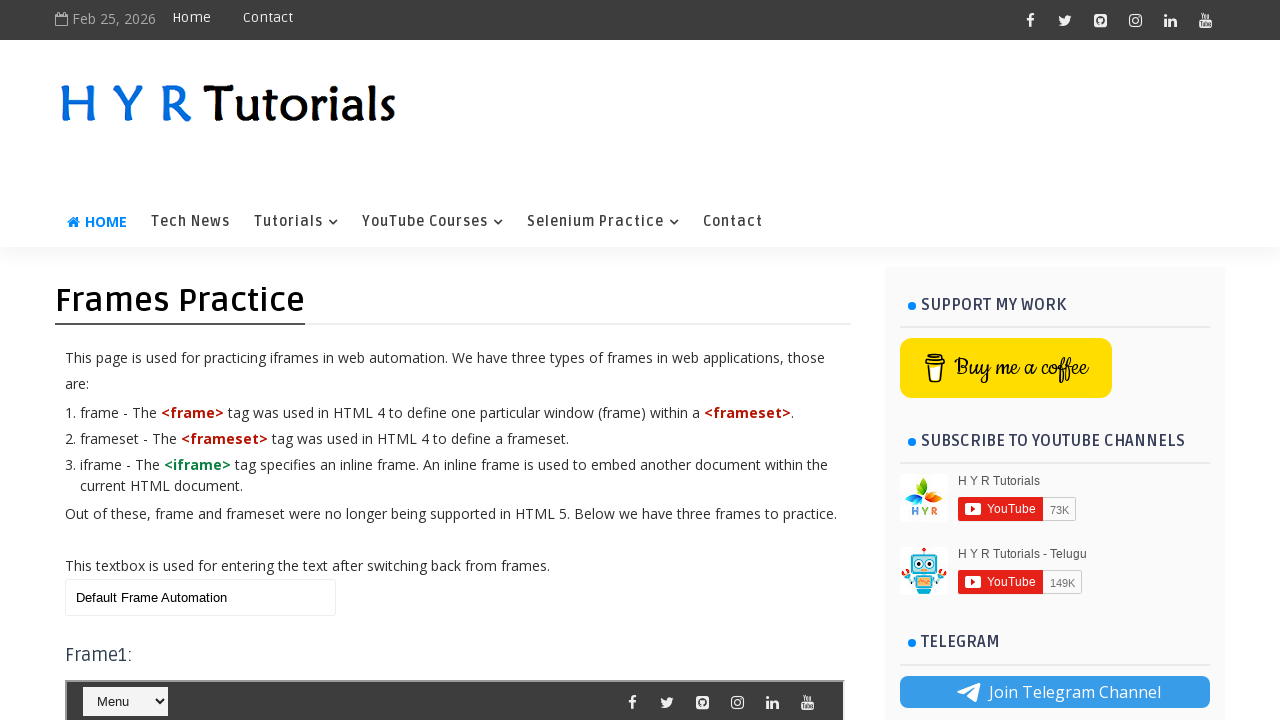

Located nested frame1 within frame3
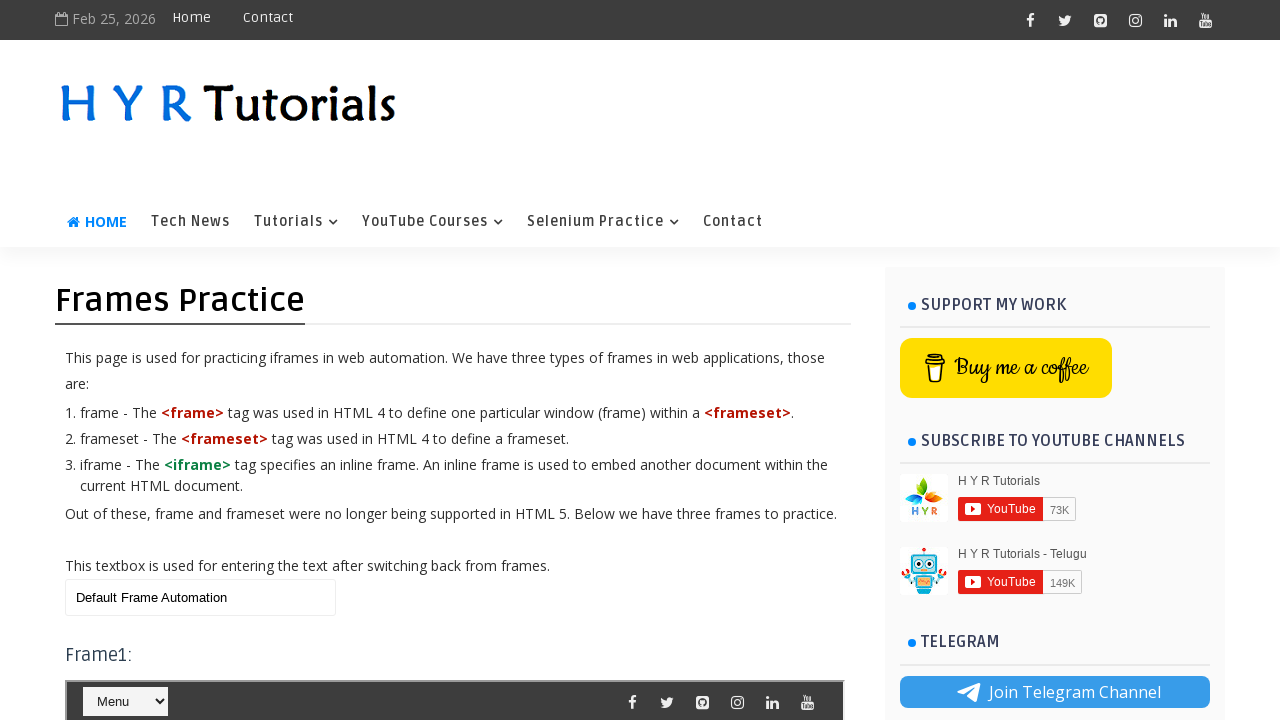

Selected 'Java' from course dropdown in nested frame1 on #frm3 >> internal:control=enter-frame >> #frm1 >> internal:control=enter-frame >
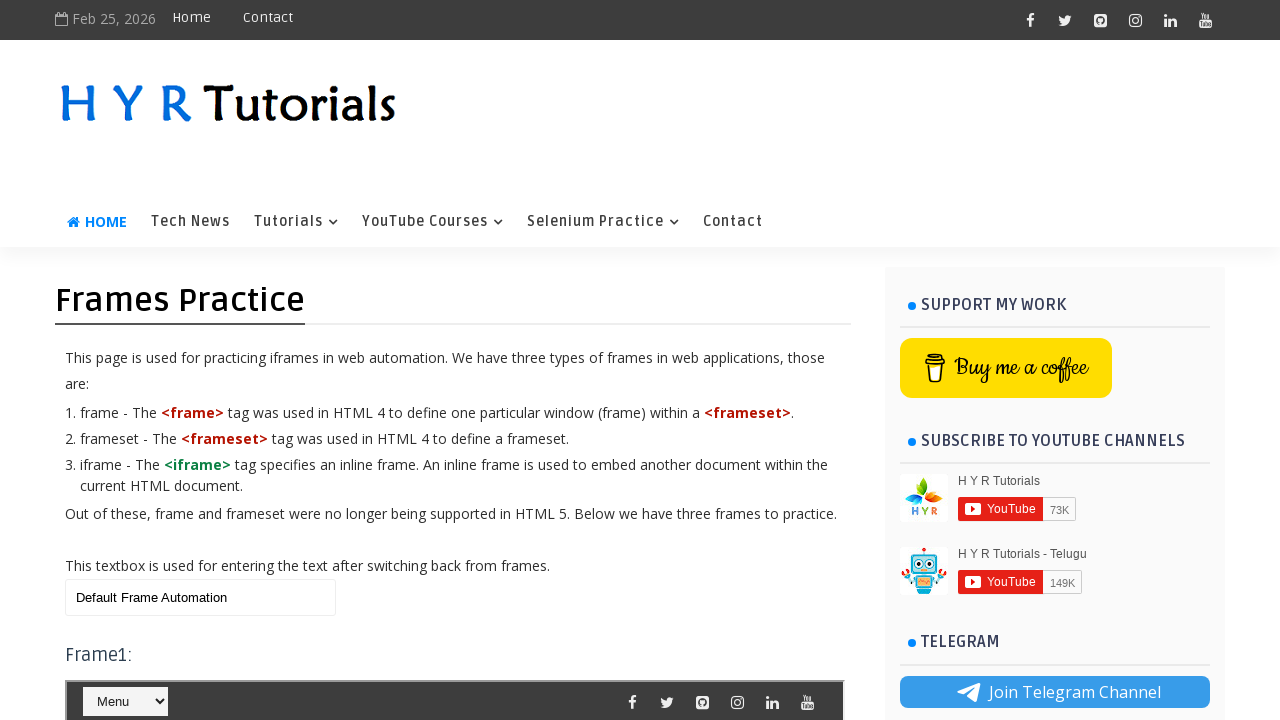

Filled name field in frame3 with 'Frame3 Automation' on #frm3 >> internal:control=enter-frame >> #name
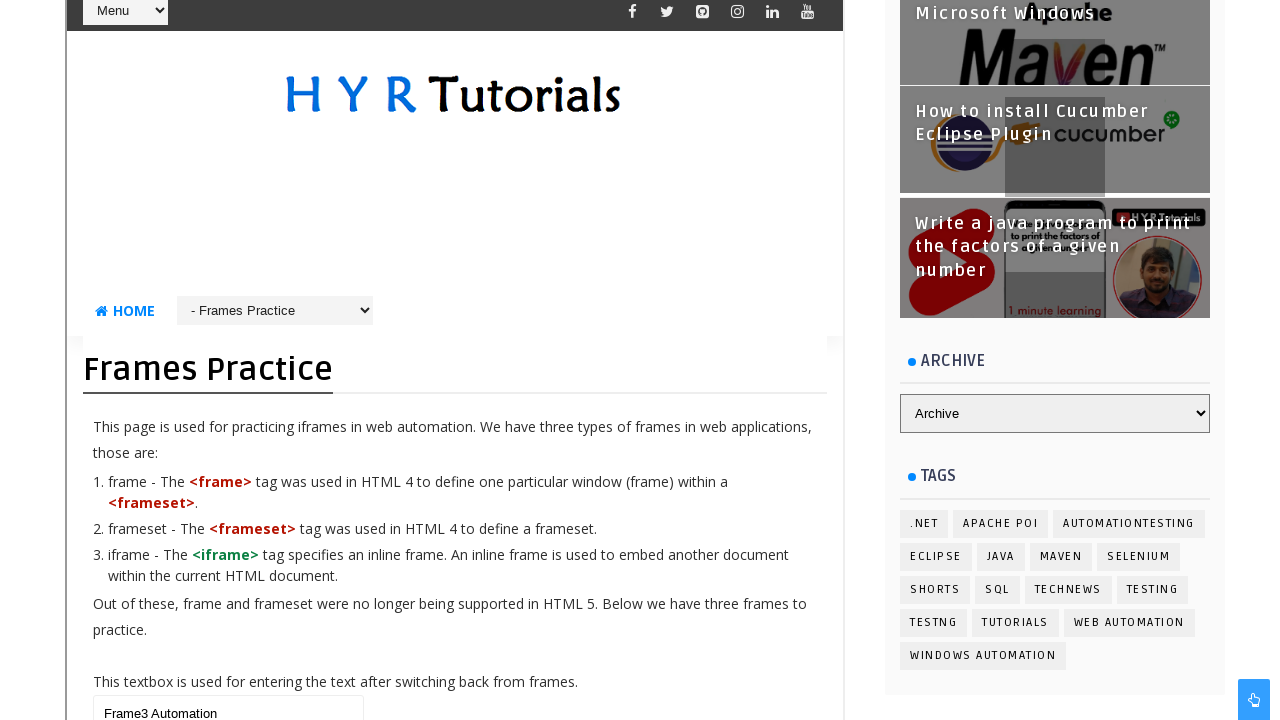

Cleared name field in default frame on #name
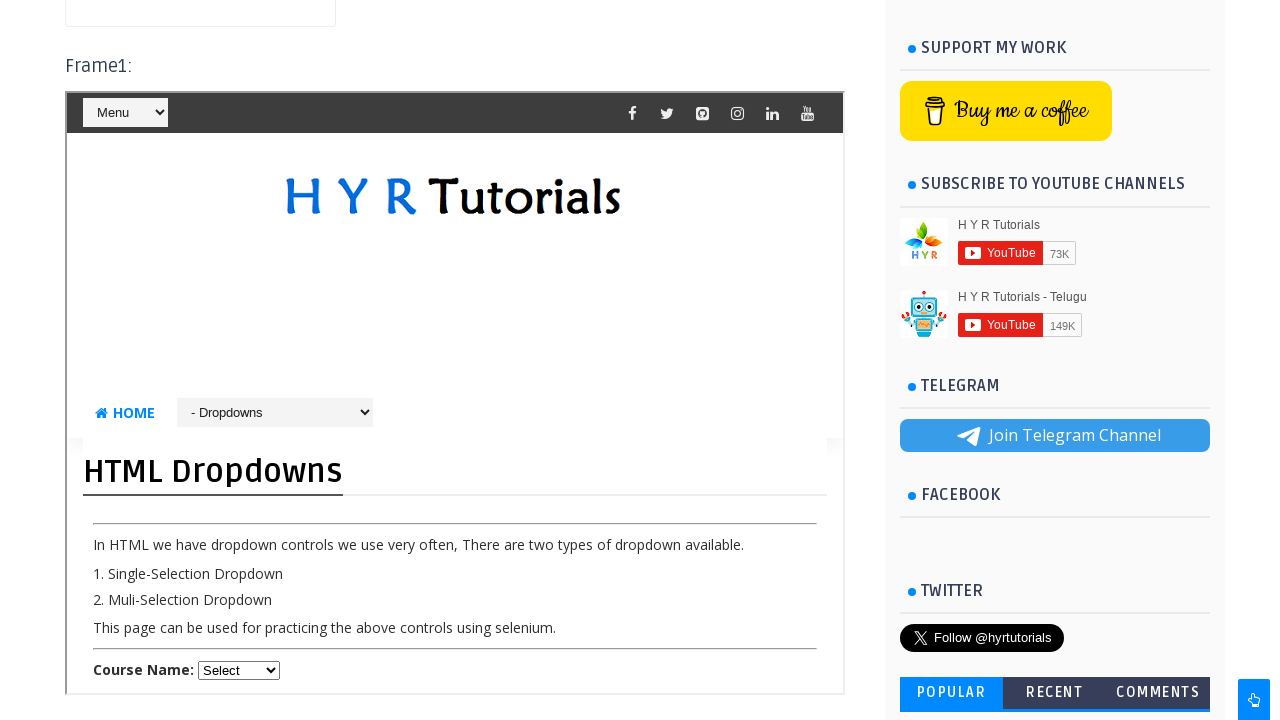

Filled name field in default frame with 'Back to the default Frame Automation' on #name
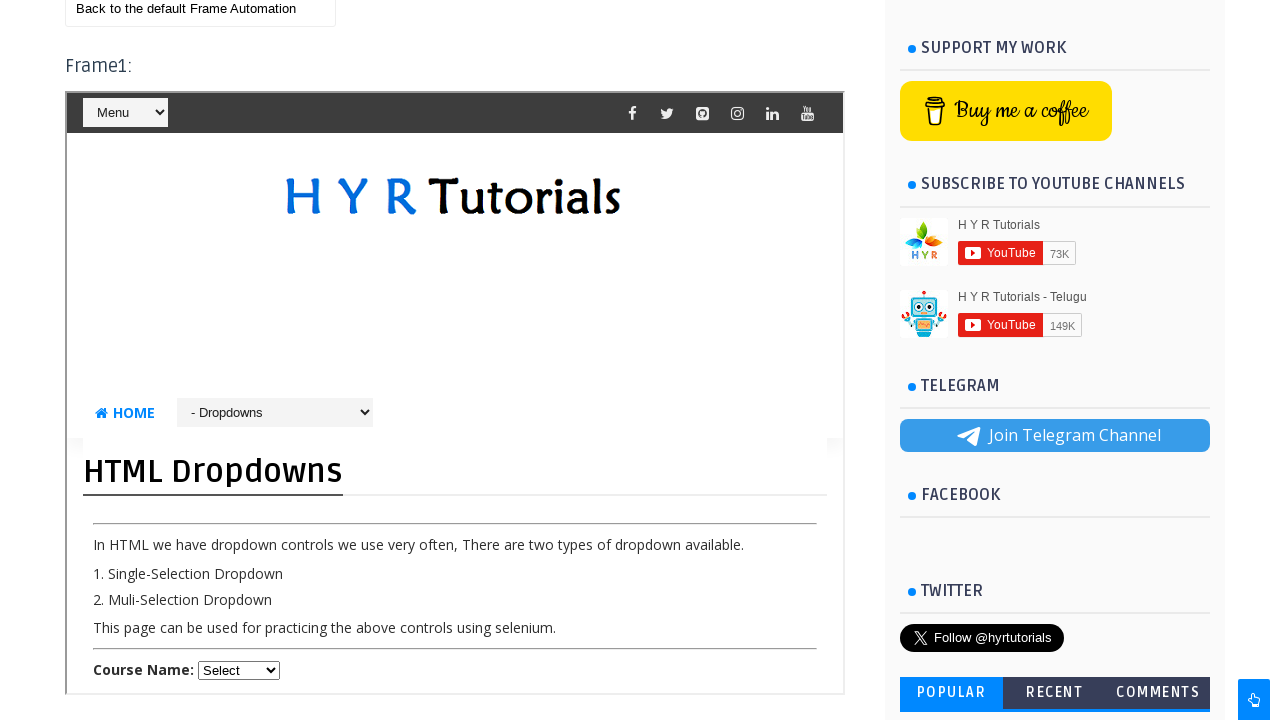

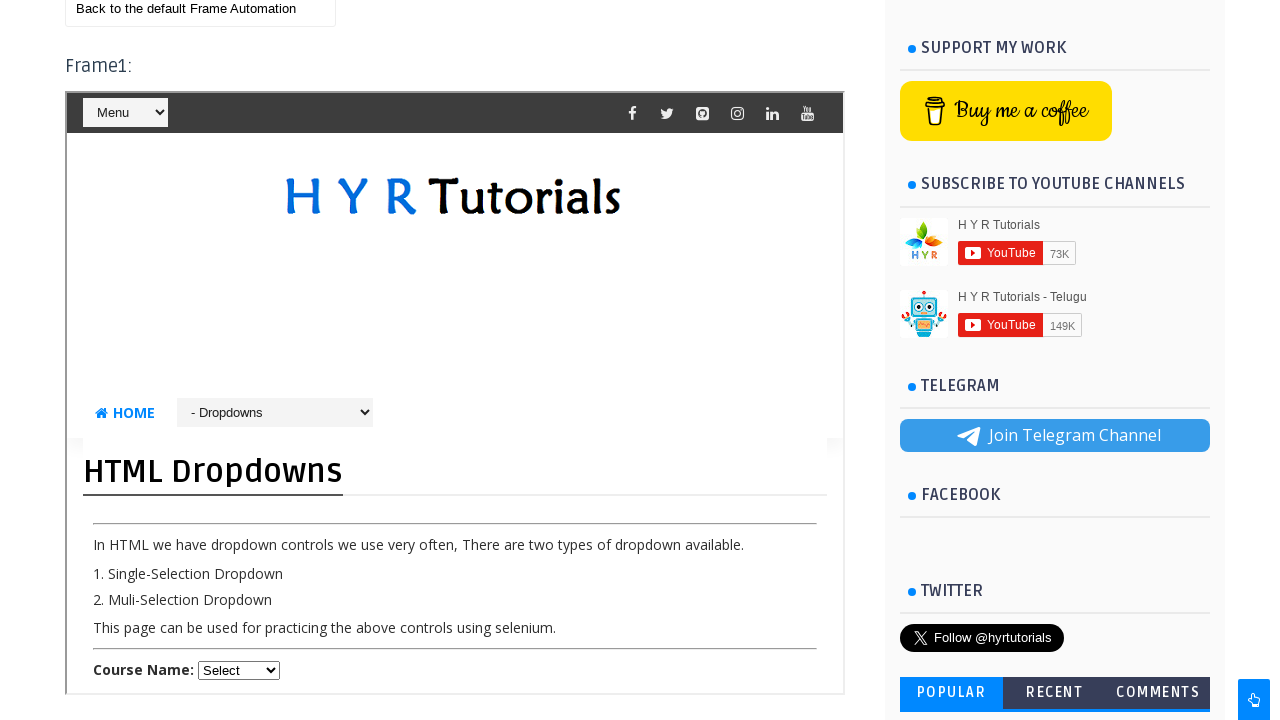